Tests clicking on a collapsible section to reveal a hidden link, then waits for the link to become clickable and clicks it to navigate to an about page

Starting URL: https://eviltester.github.io/synchole/collapseable.html

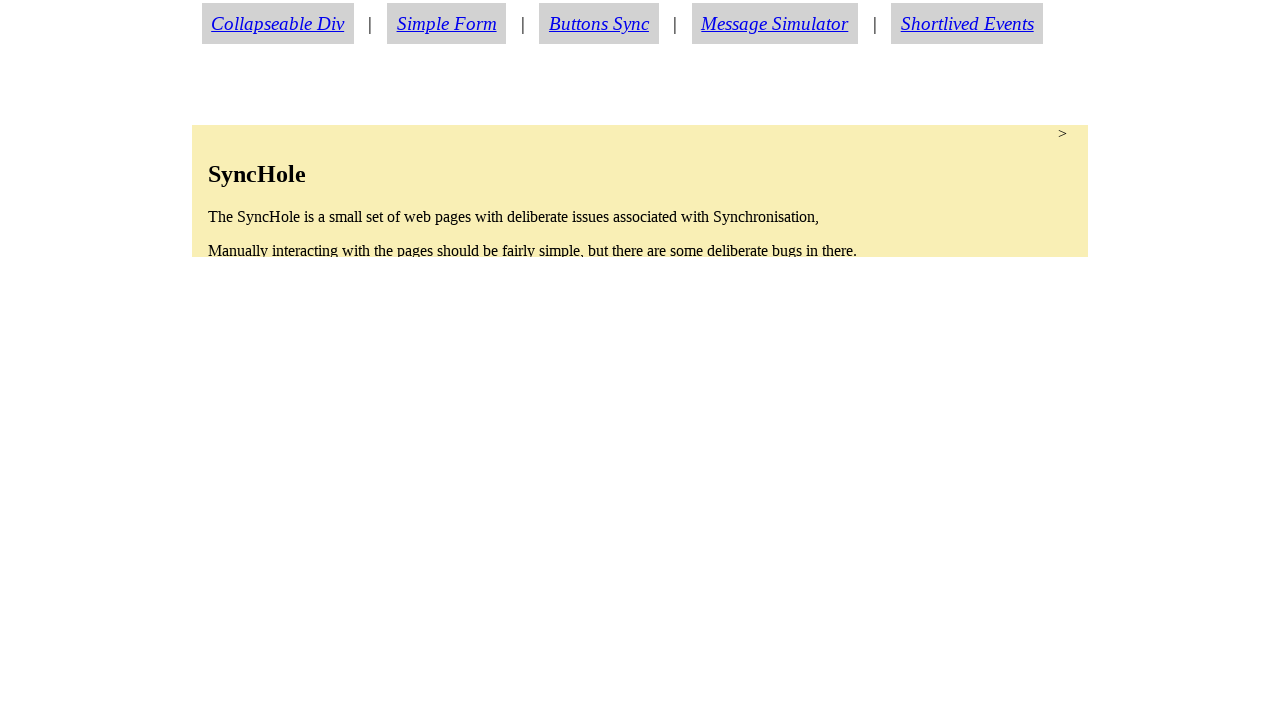

Clicked on collapsible section to expand it at (640, 191) on section.condense
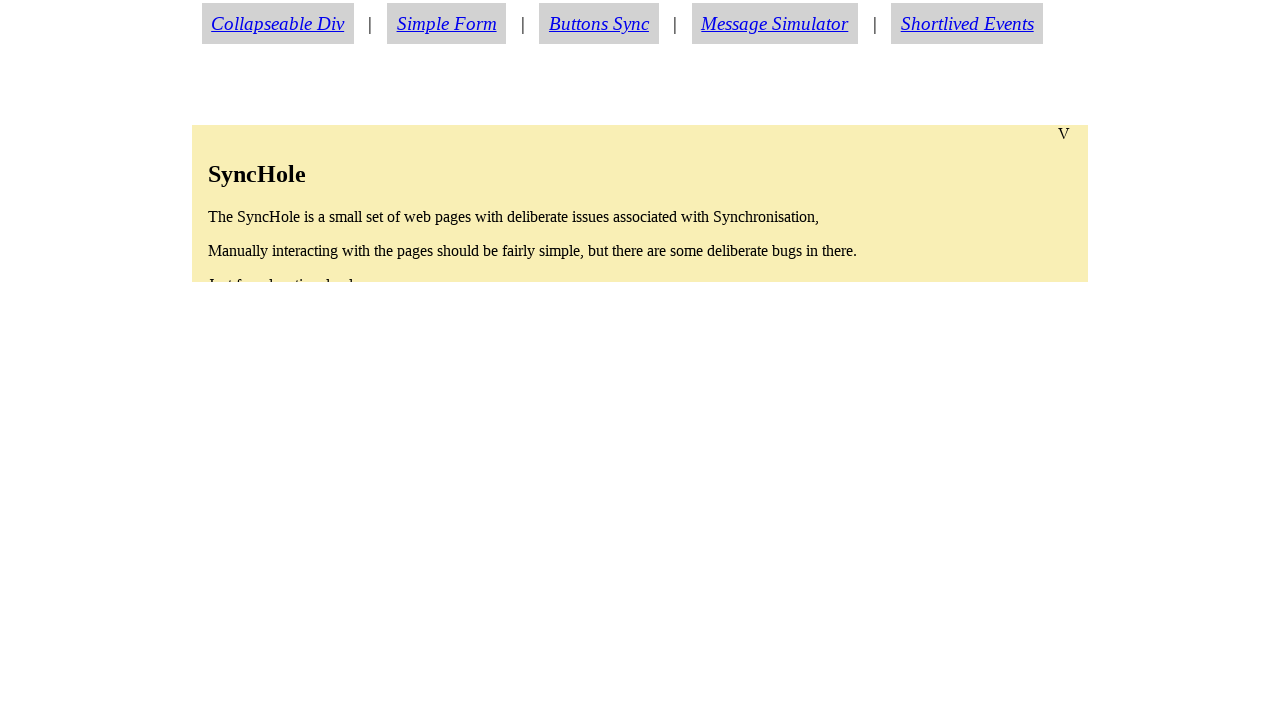

Waited for about link to become visible
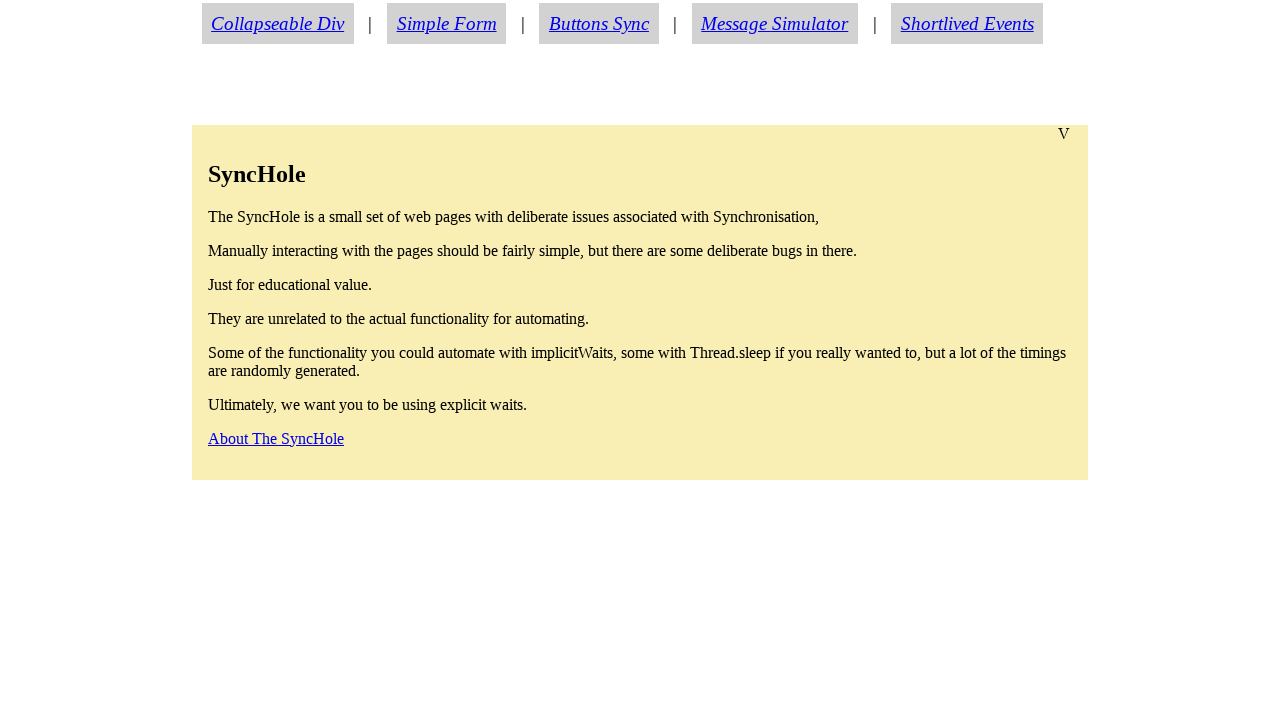

Clicked on the about link at (276, 438) on a#aboutlink
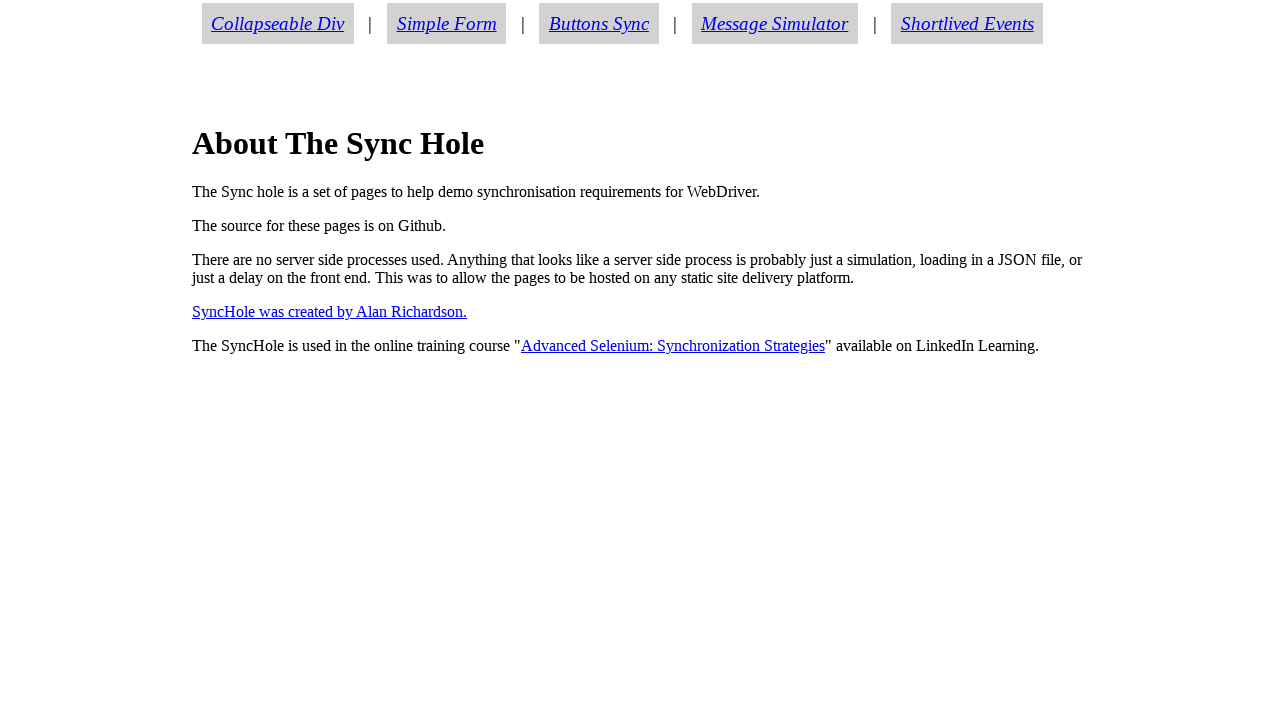

Navigated to about page successfully
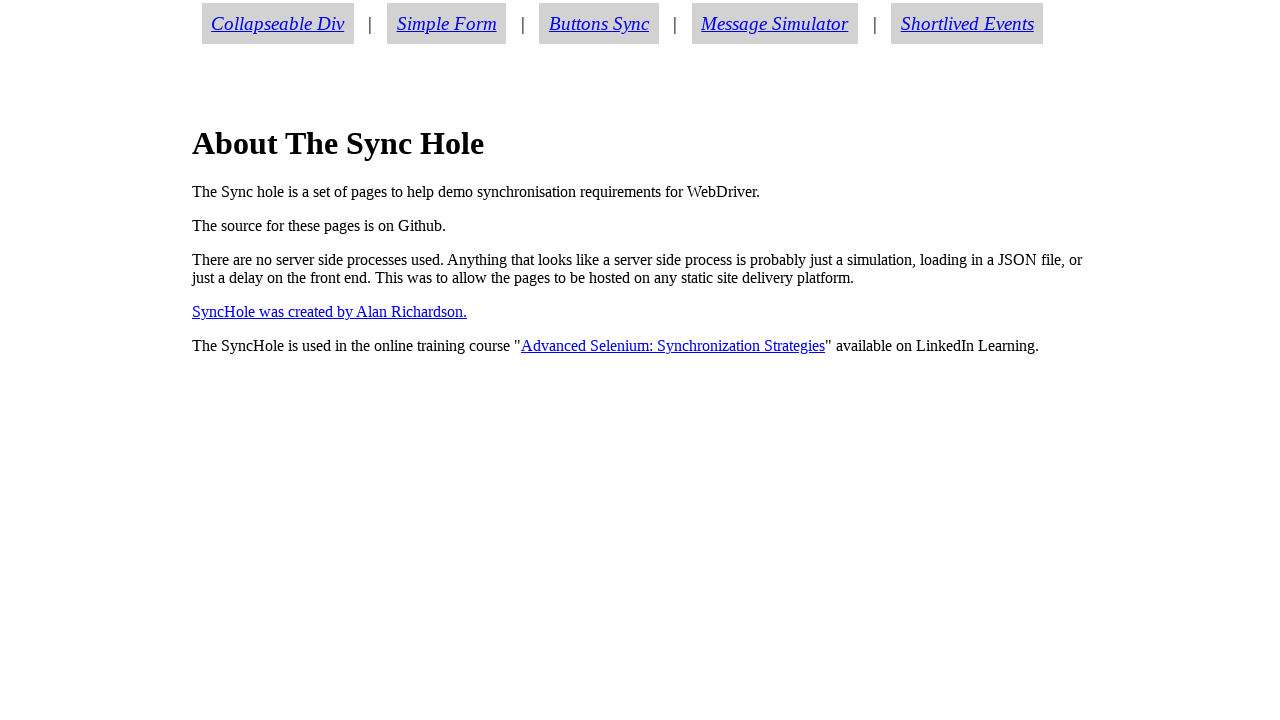

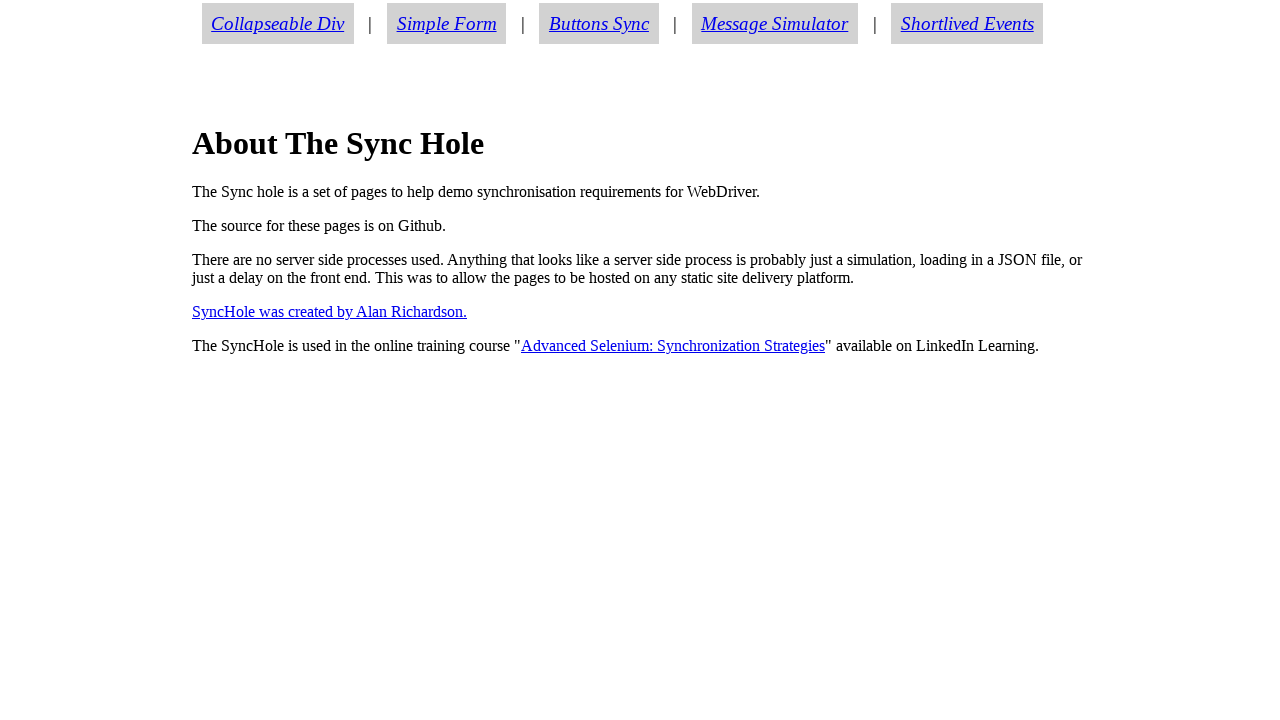